Tests responsive design by visiting a website at multiple mobile viewport resolutions (360x640, 414x896, 375x667) to verify the page loads correctly at different screen sizes.

Starting URL: https://www.getcalley.com/

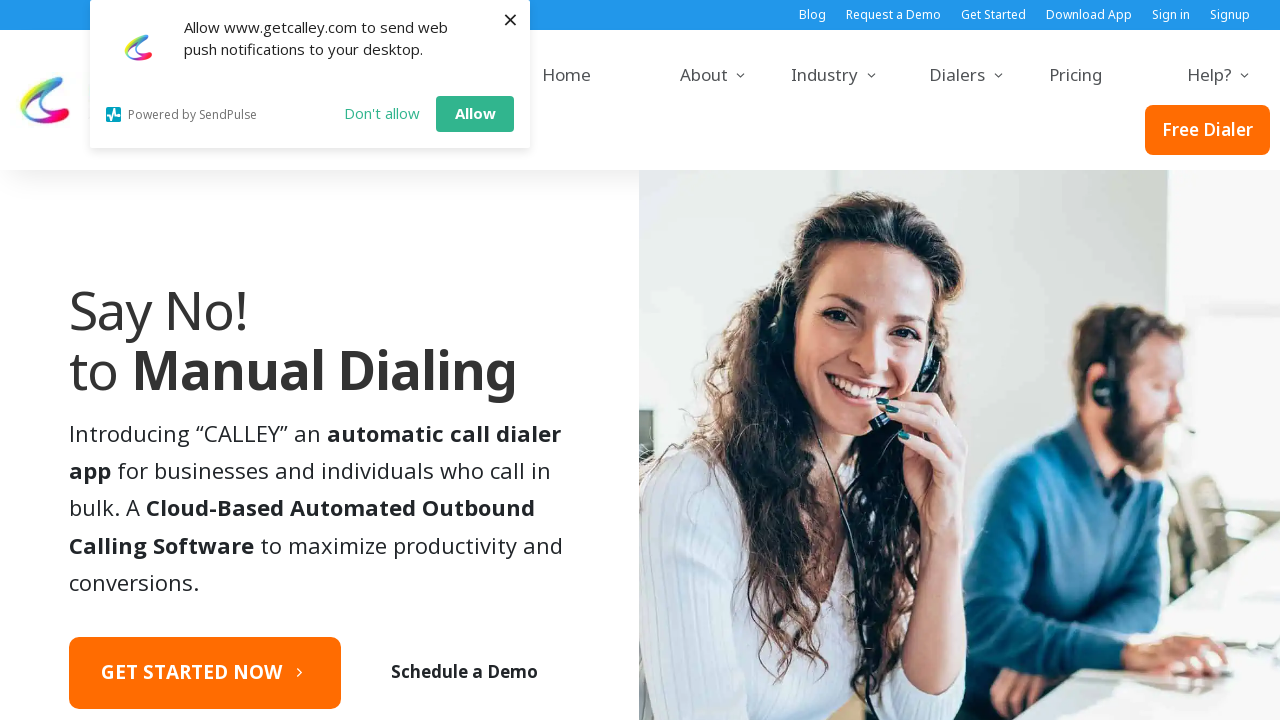

Set viewport size to 360x640
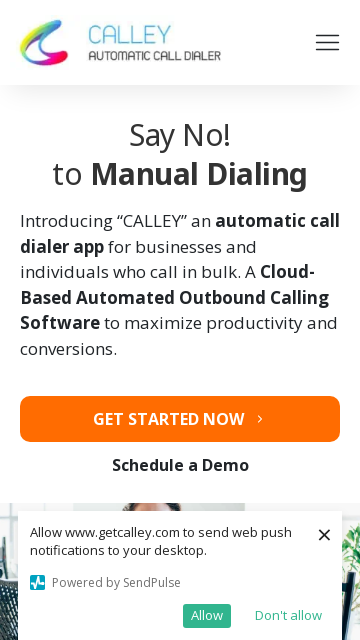

Reloaded page at 360x640 resolution
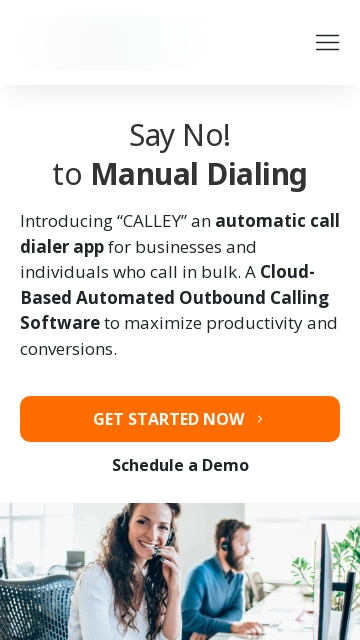

Page fully loaded at 360x640 viewport size
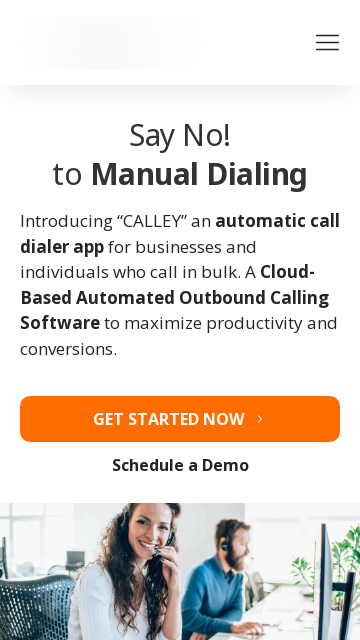

Set viewport size to 414x896
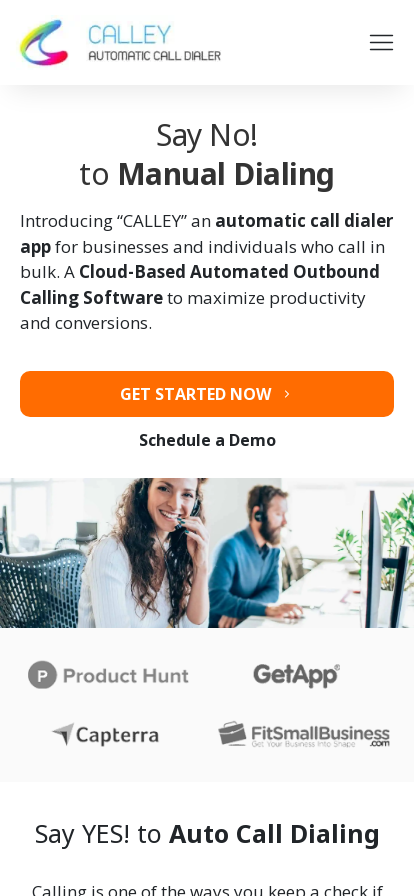

Reloaded page at 414x896 resolution
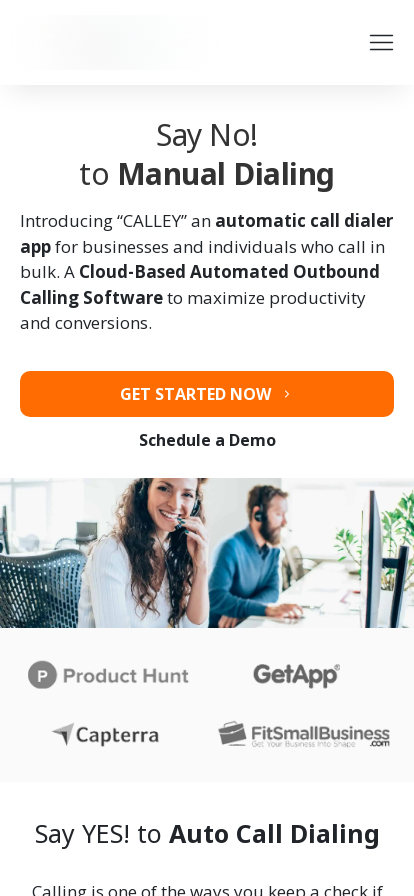

Page fully loaded at 414x896 viewport size
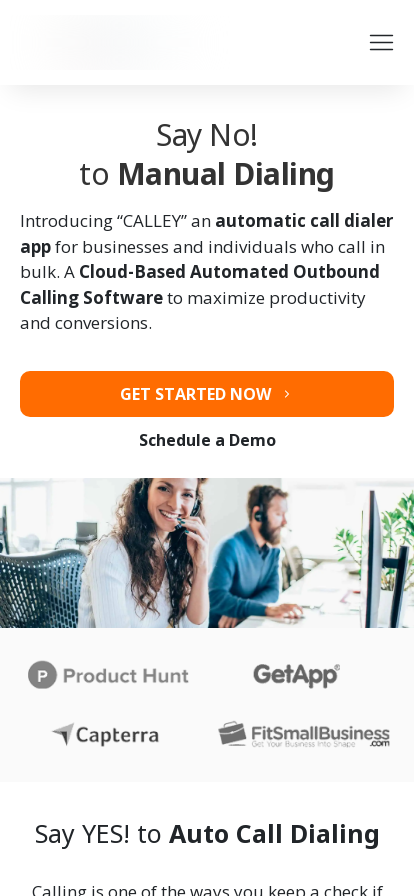

Set viewport size to 375x667
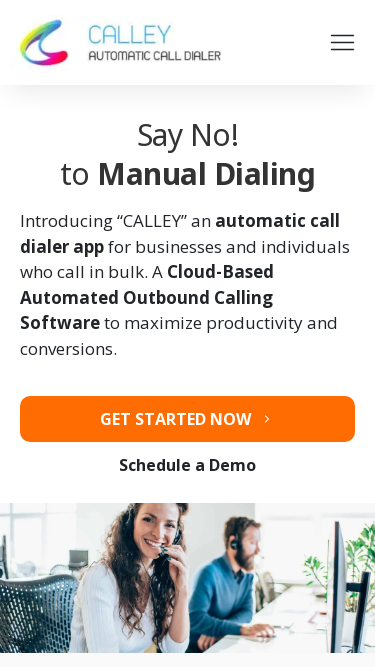

Reloaded page at 375x667 resolution
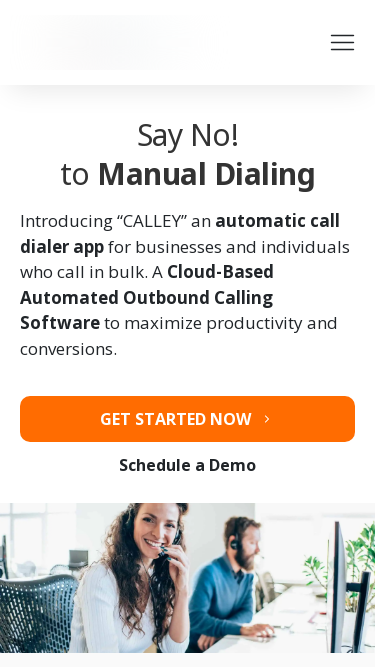

Page fully loaded at 375x667 viewport size
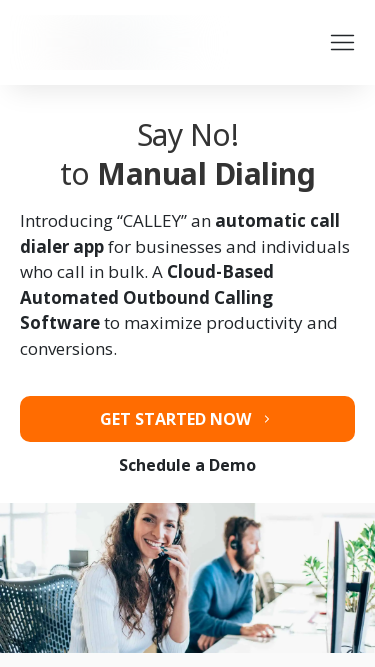

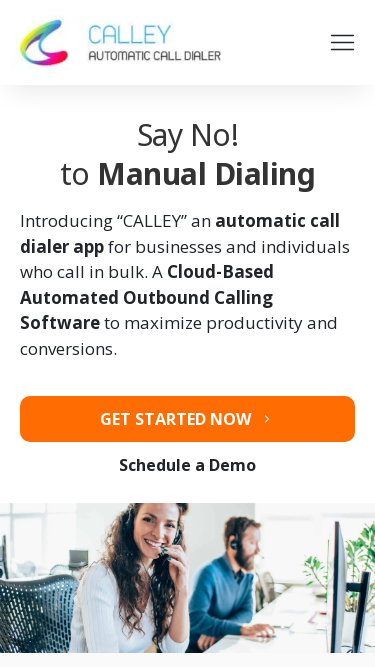